Tests a Sankey diagram generator by entering flow data into a textarea and triggering export buttons for SVG and PNG formats

Starting URL: https://mot-thyag.github.io/

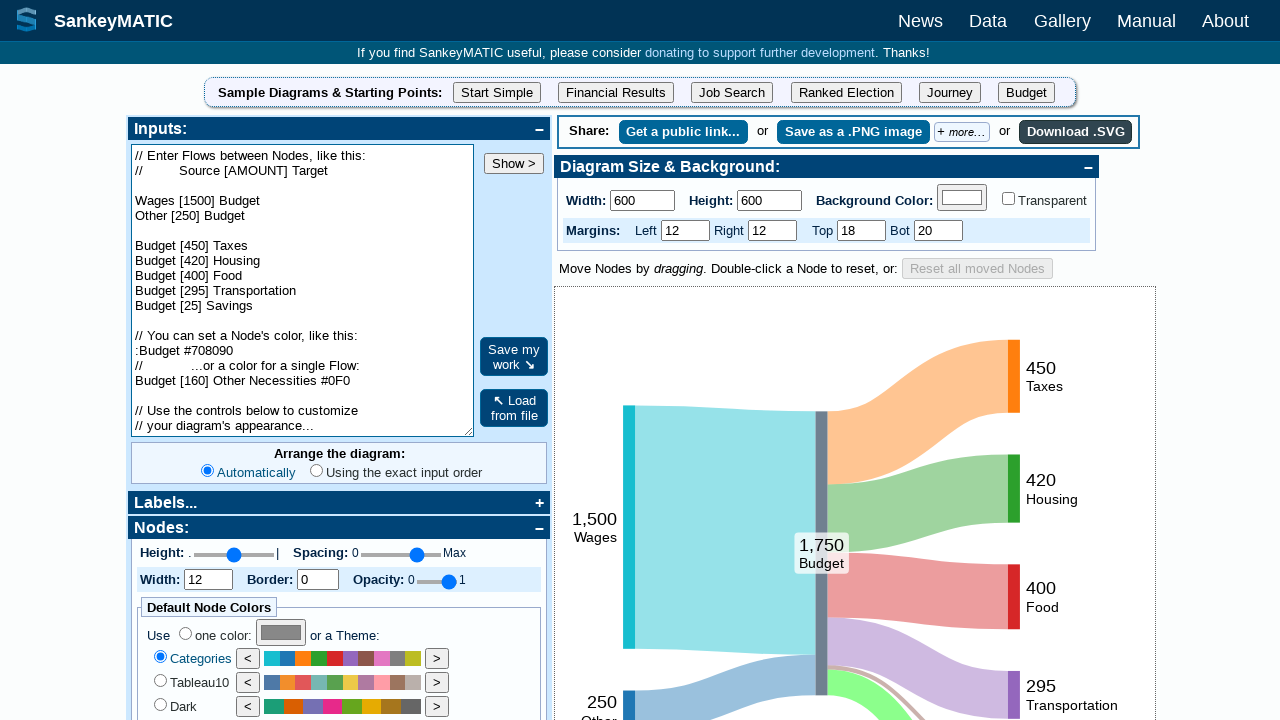

Cleared the textarea element for flow data on #flows_in
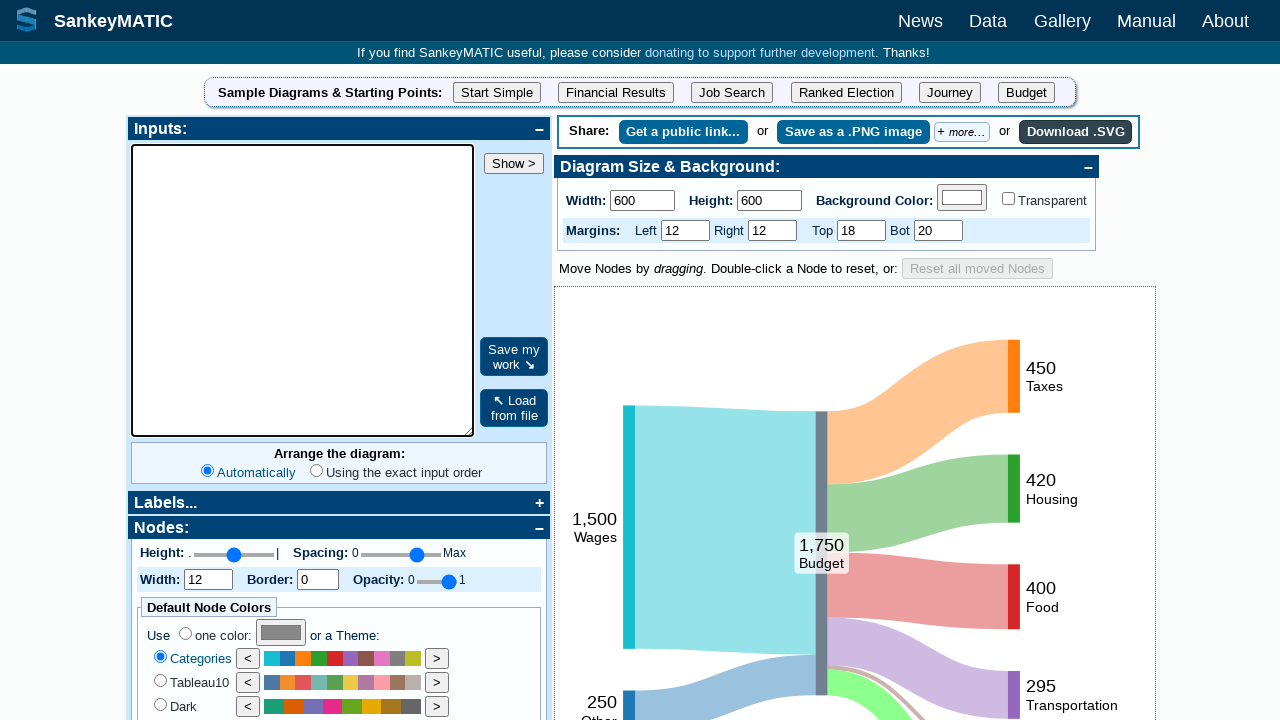

Entered Sankey diagram flow data into textarea on #flows_in
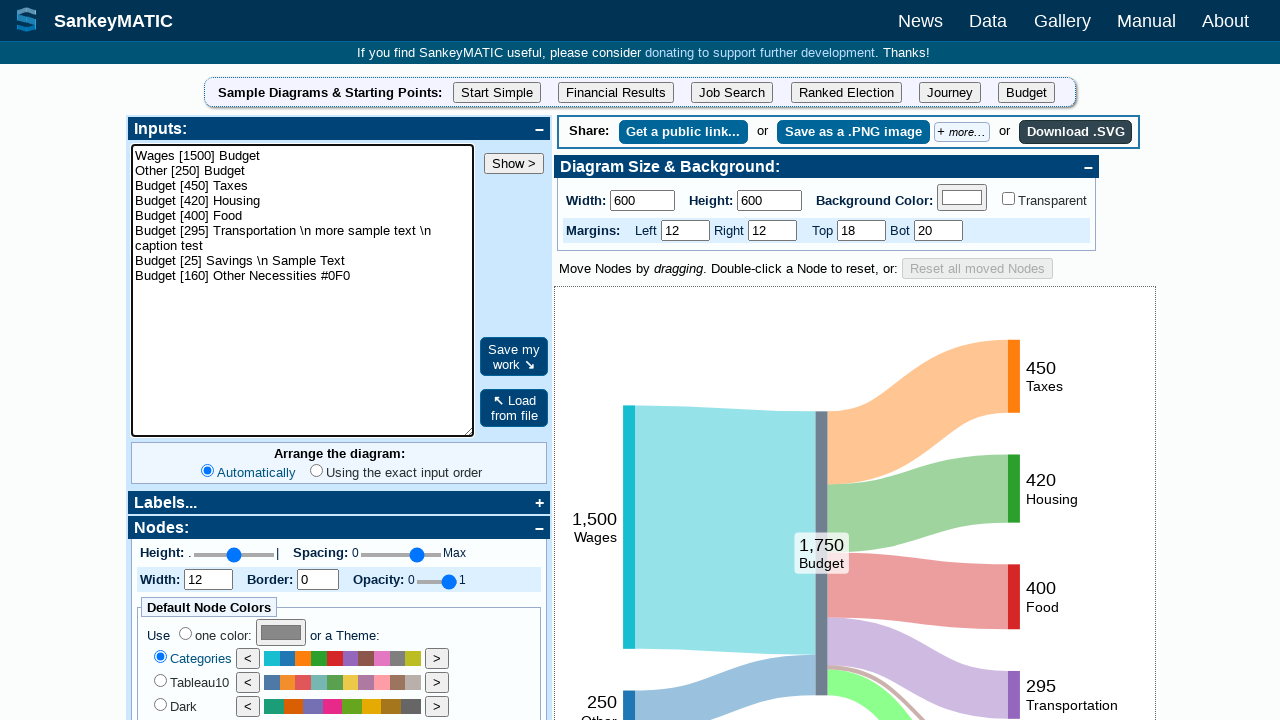

Clicked save as SVG button to export diagram at (1076, 132) on #save_as_svg
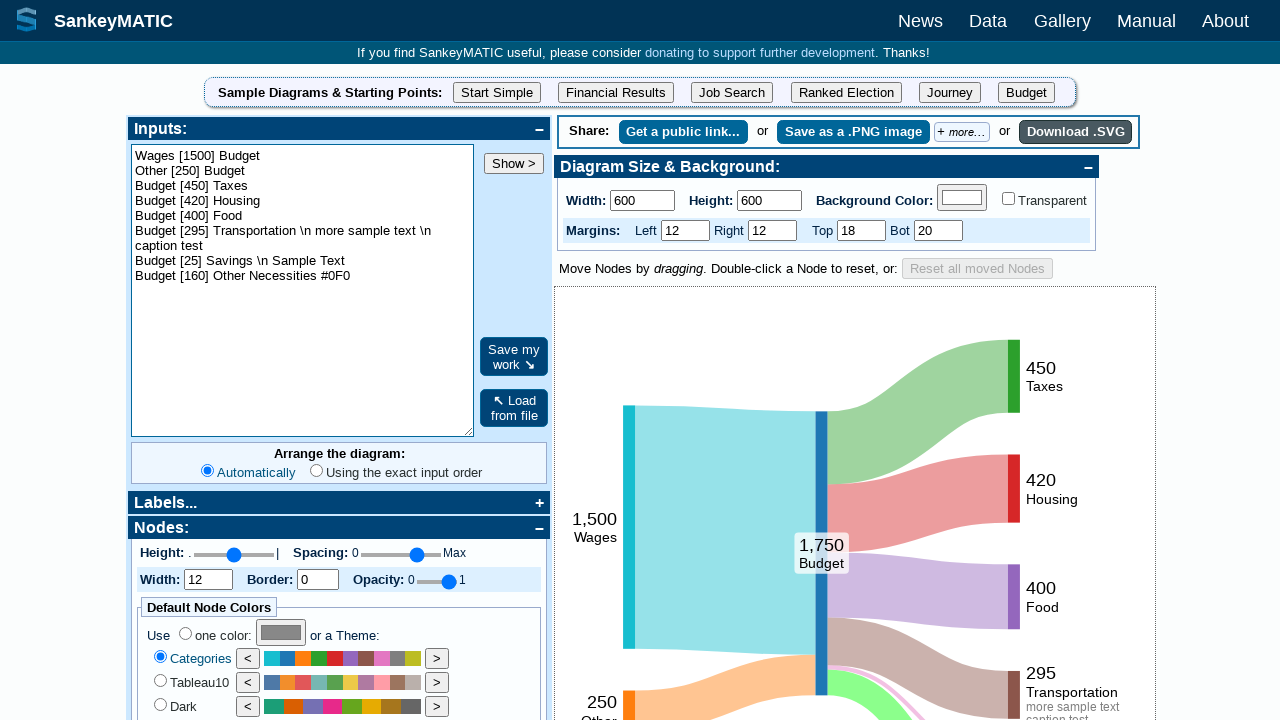

Clicked save as PNG 2x button to export diagram at (853, 132) on #save_as_png_2x
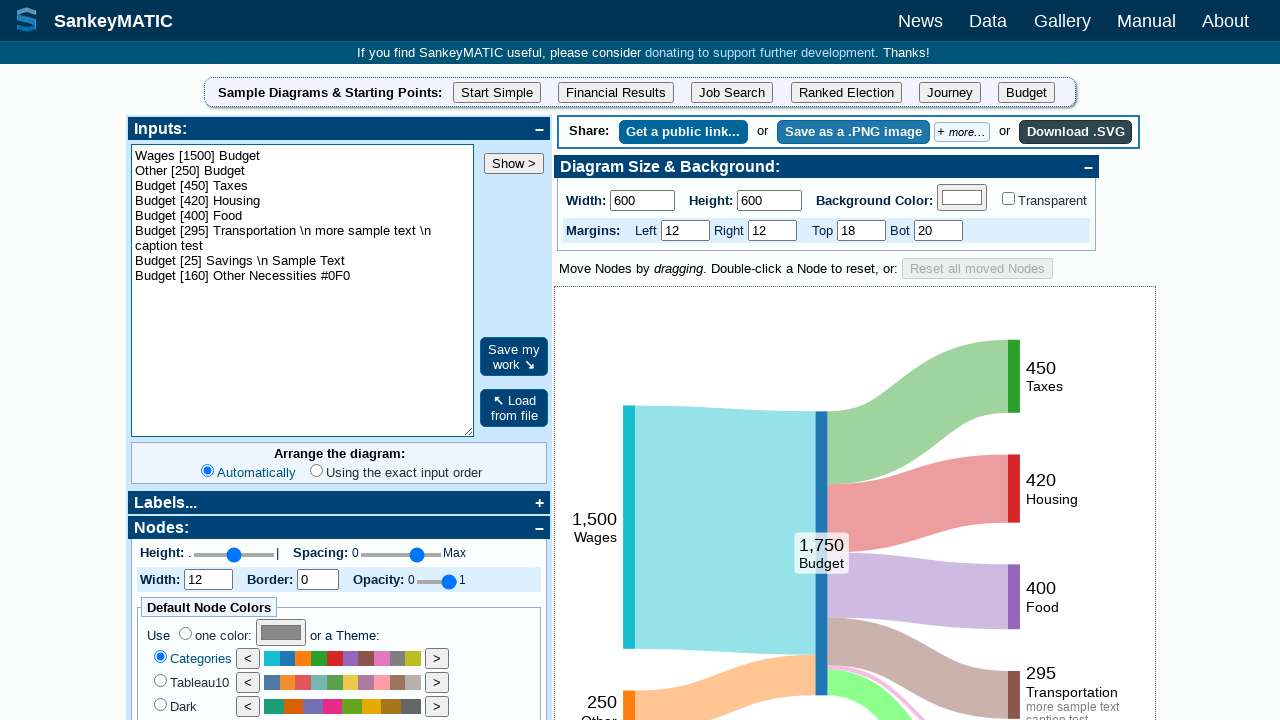

Waited 2 seconds for exports to complete
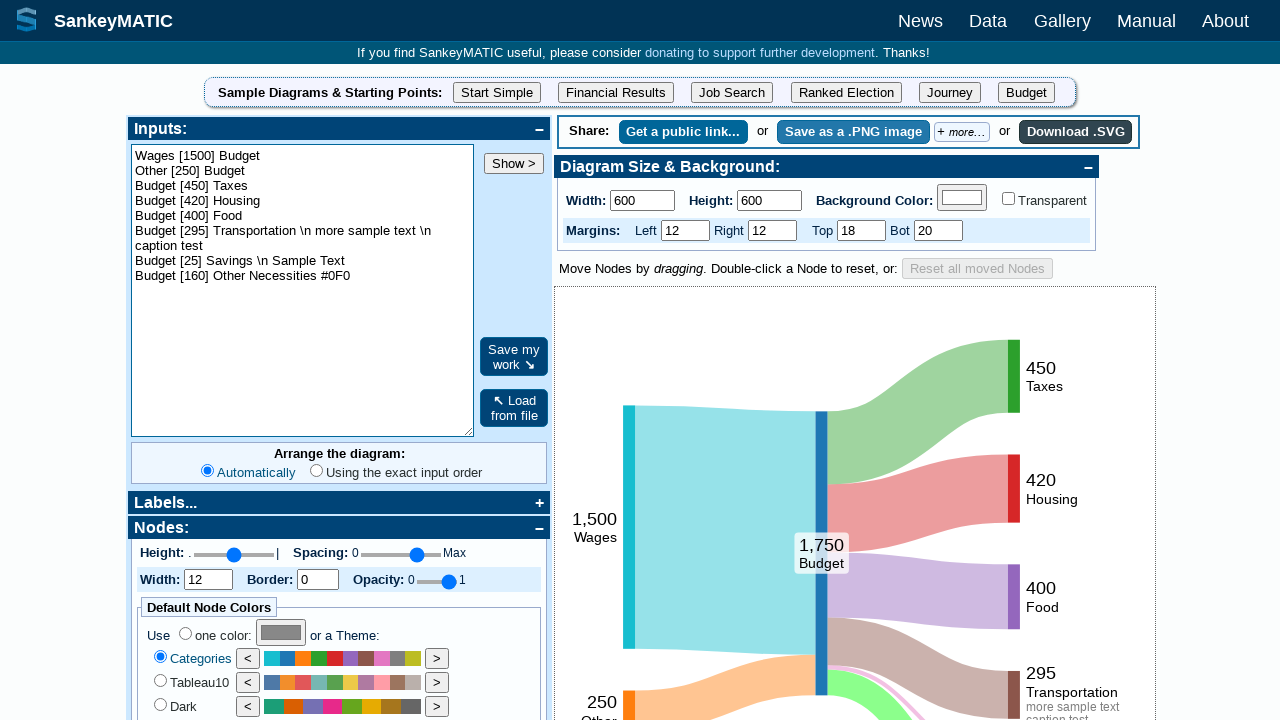

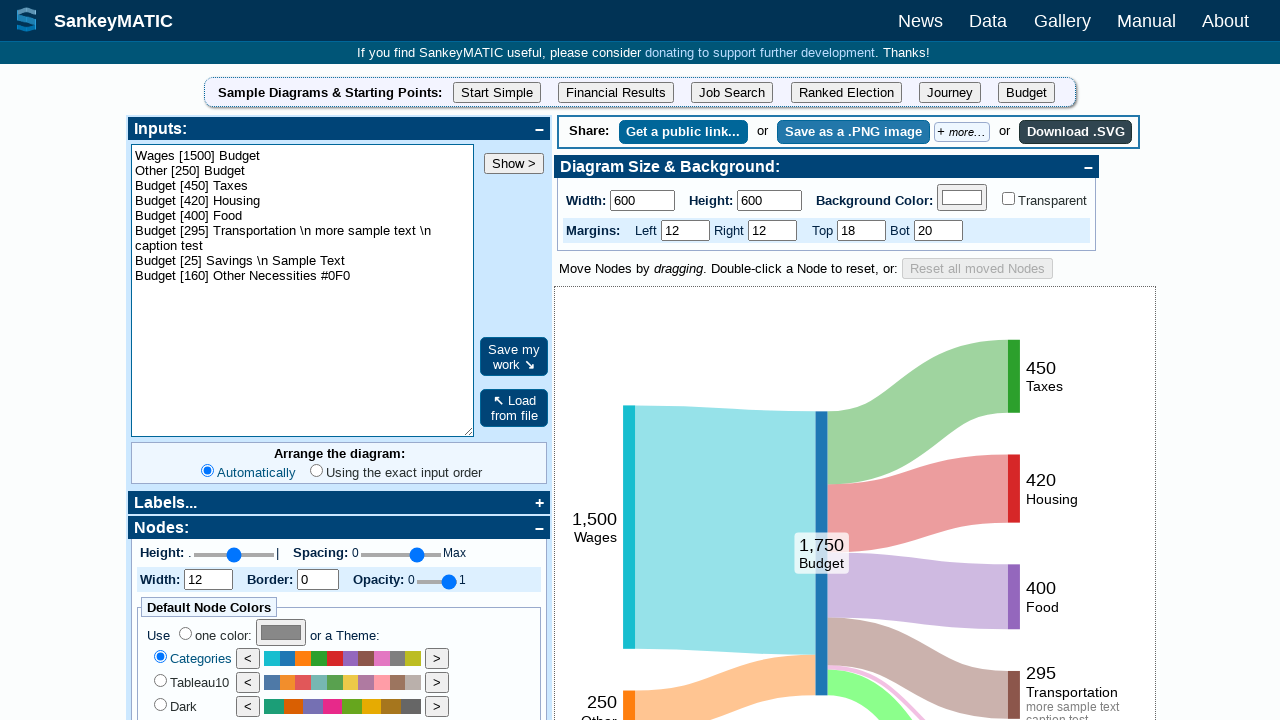